Tests that the login button is clickable on the Saucedemo homepage by waiting for it to be clickable and then clicking it

Starting URL: https://www.saucedemo.com

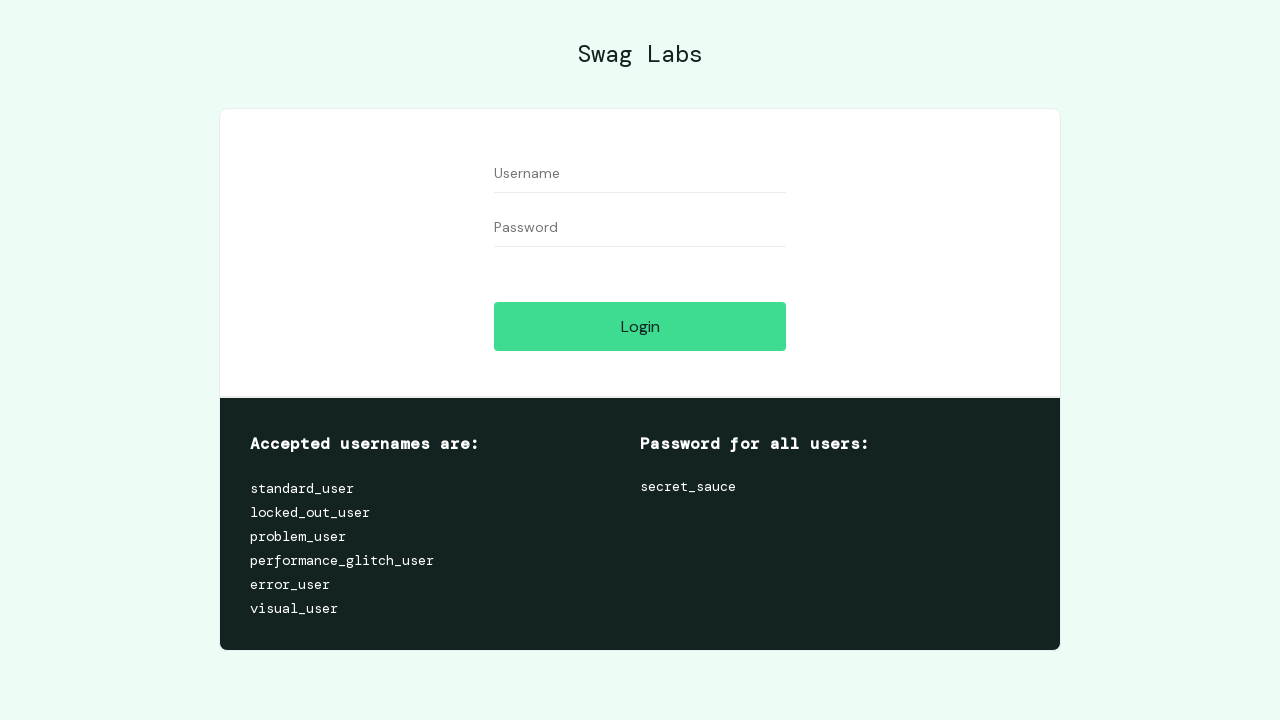

Login button is visible on Saucedemo homepage
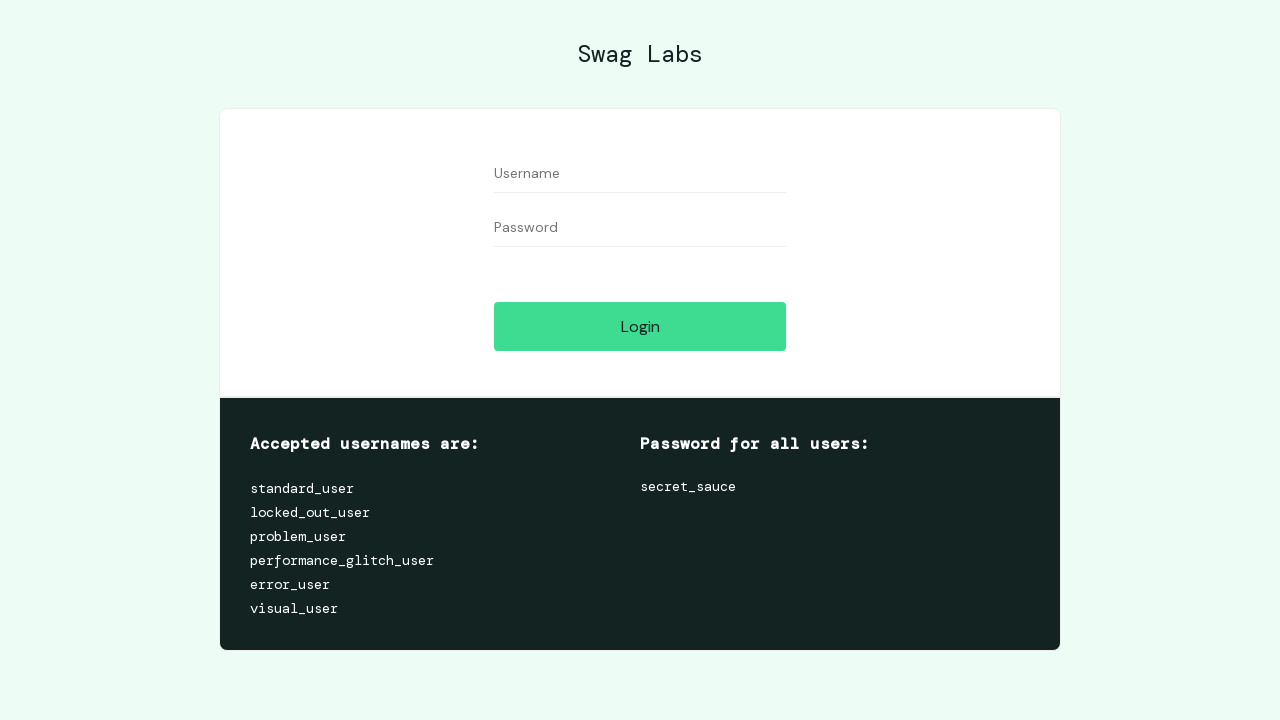

Clicked the login button at (640, 326) on #login-button
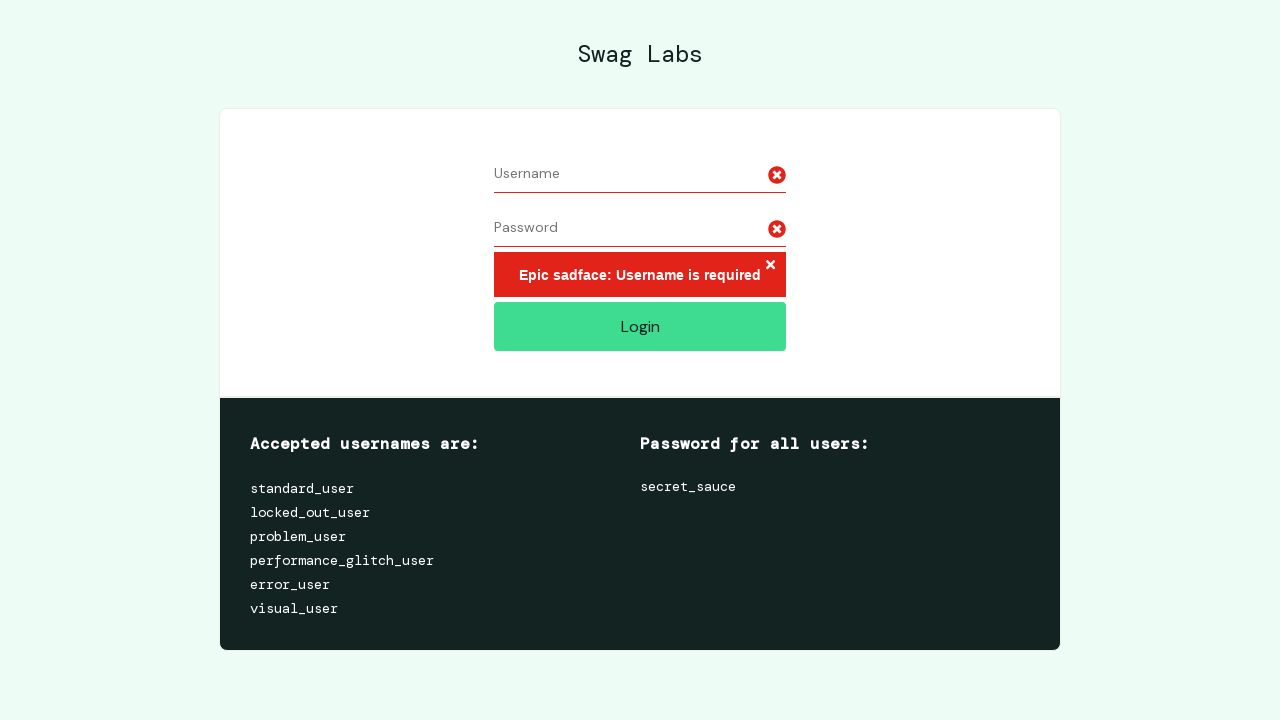

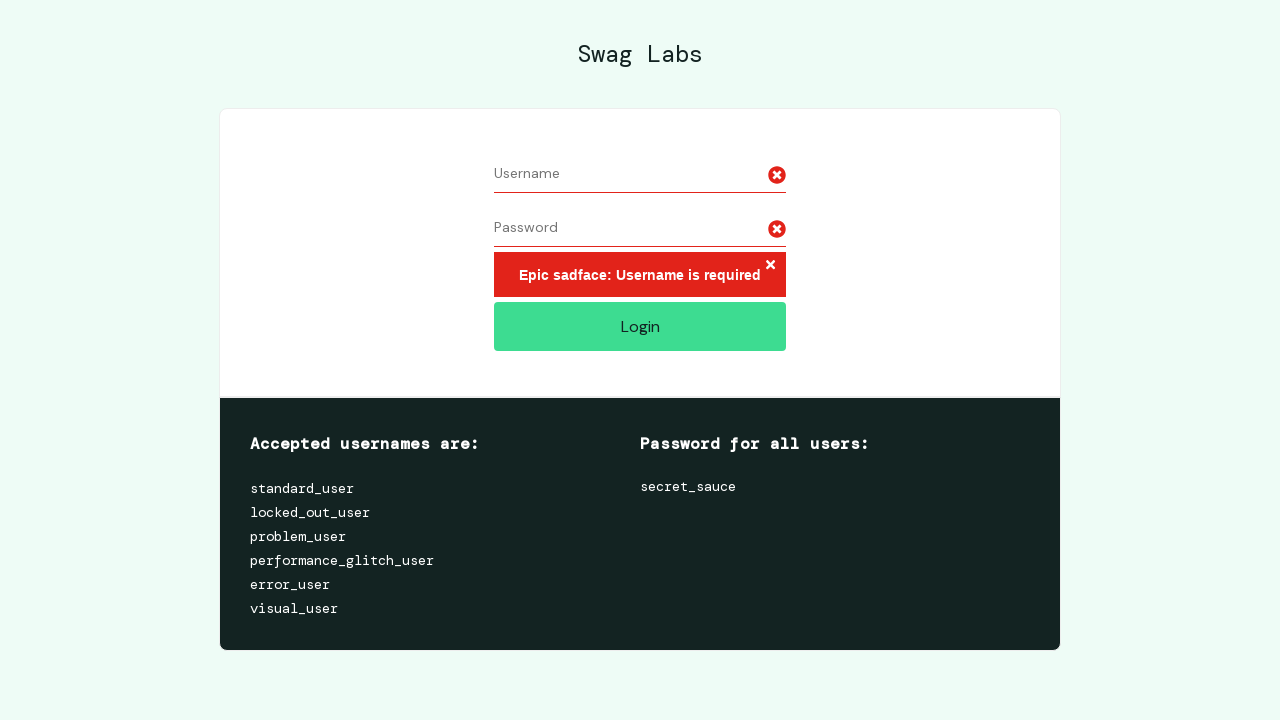